Clicks the link with text 'Web form' and verifies navigation to web form page

Starting URL: https://bonigarcia.dev/selenium-webdriver-java/

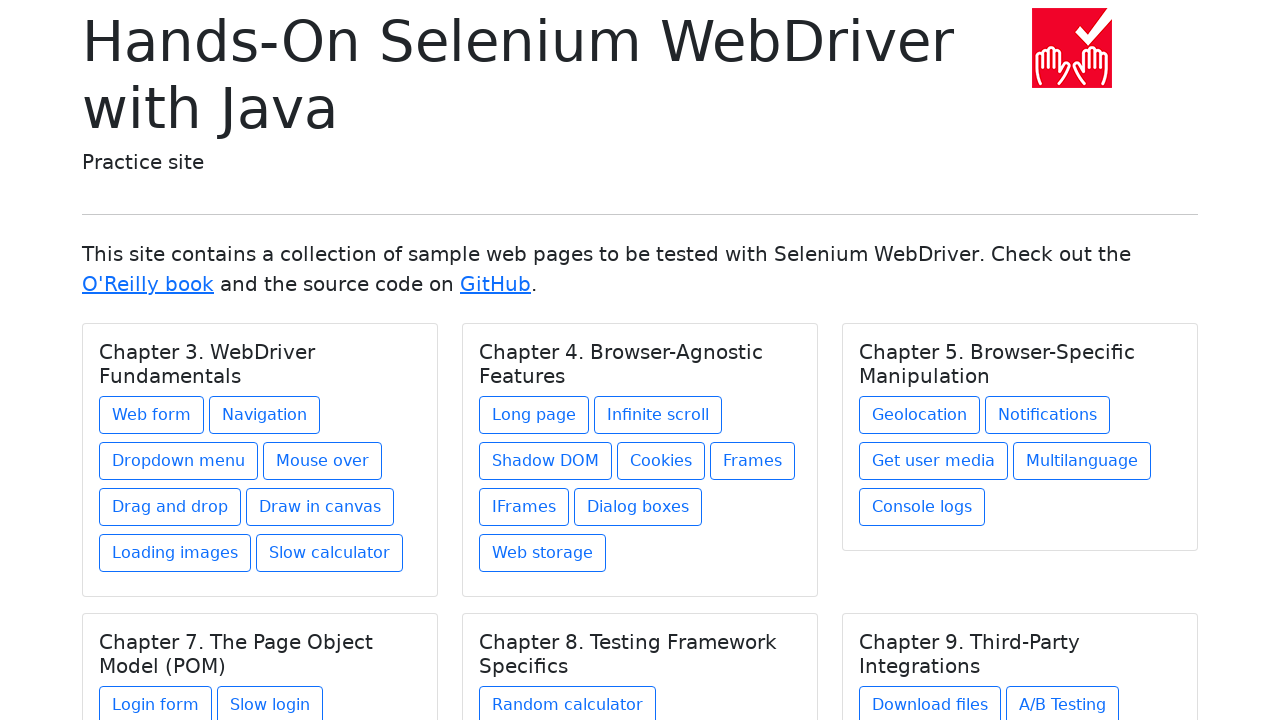

Clicked the link with text 'Web form' at (152, 415) on text=Web form
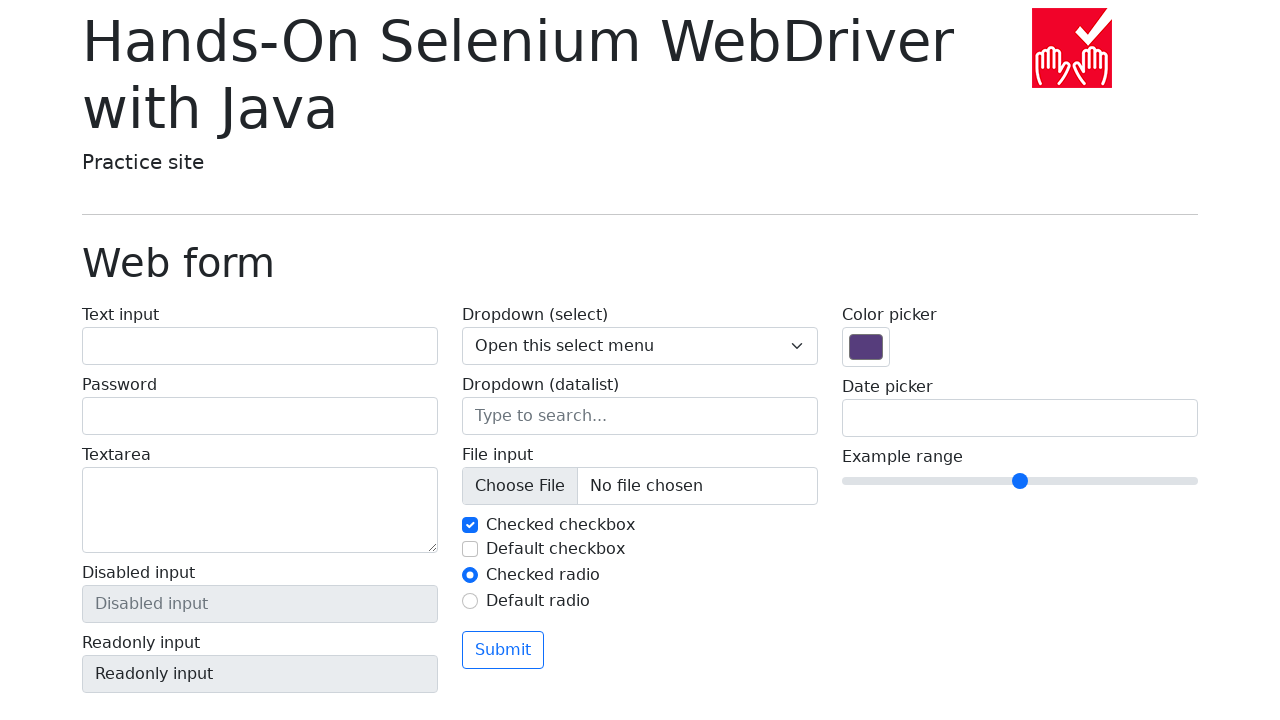

Verified navigation to web form page at https://bonigarcia.dev/selenium-webdriver-java/web-form.html
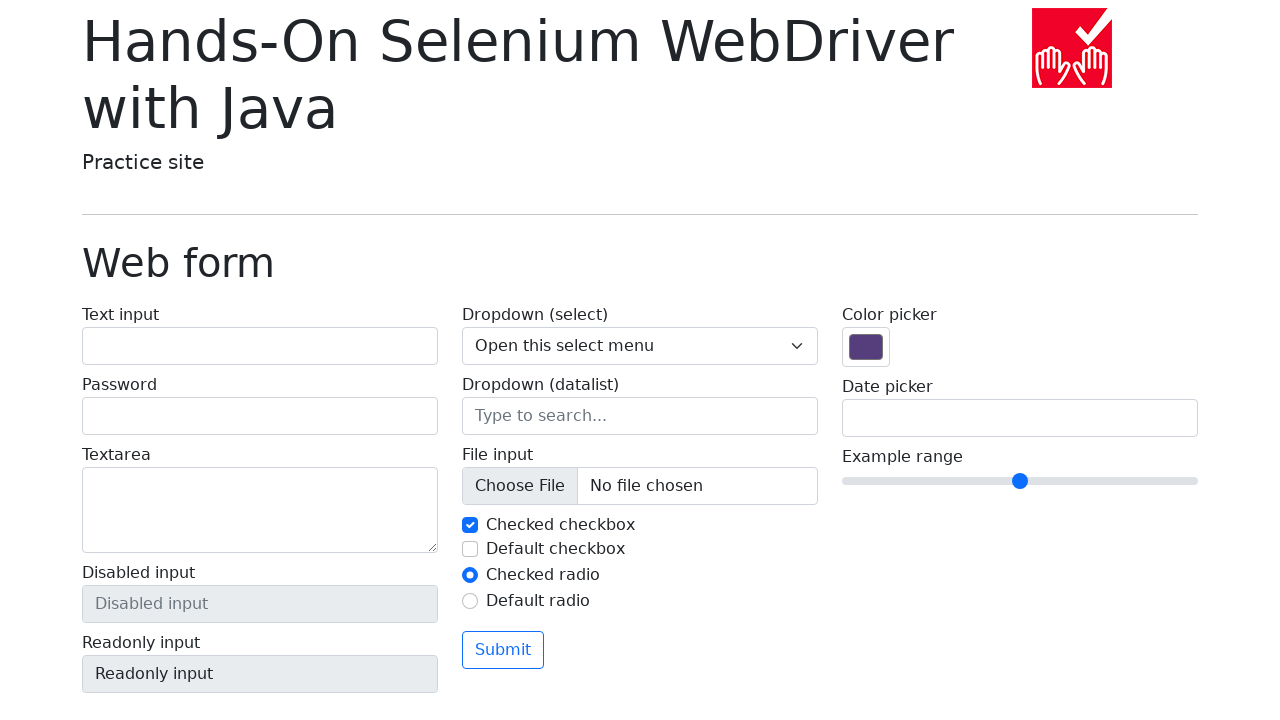

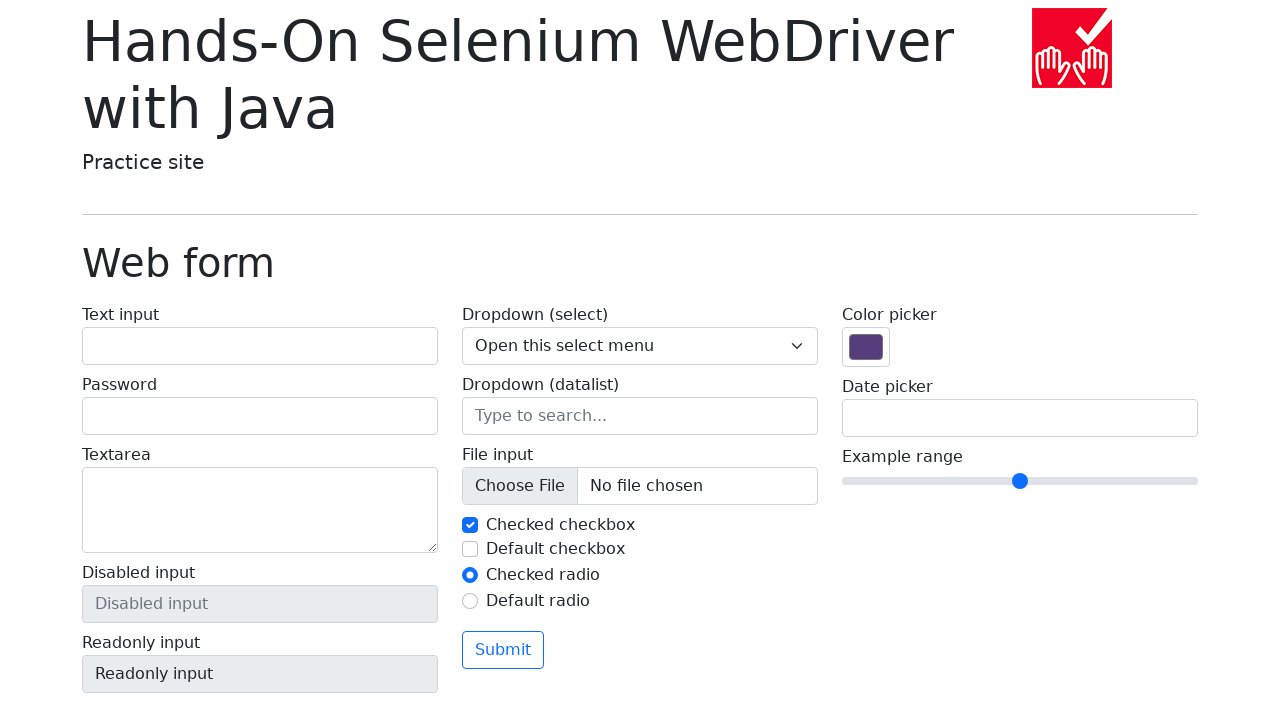